Tests a signup/contact form by filling in first name, last name, and email fields, then submitting the form

Starting URL: https://secure-retreat-92358.herokuapp.com/

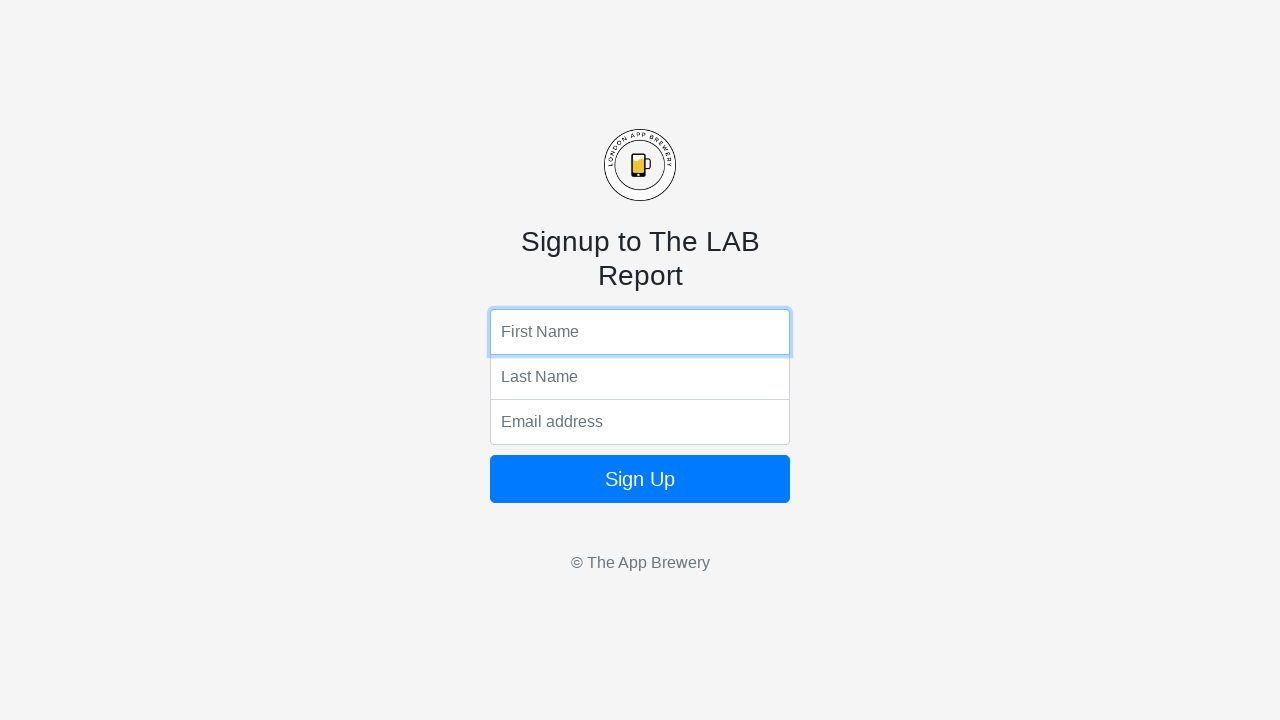

Filled first name field with 'Marcus' on input[name='fName']
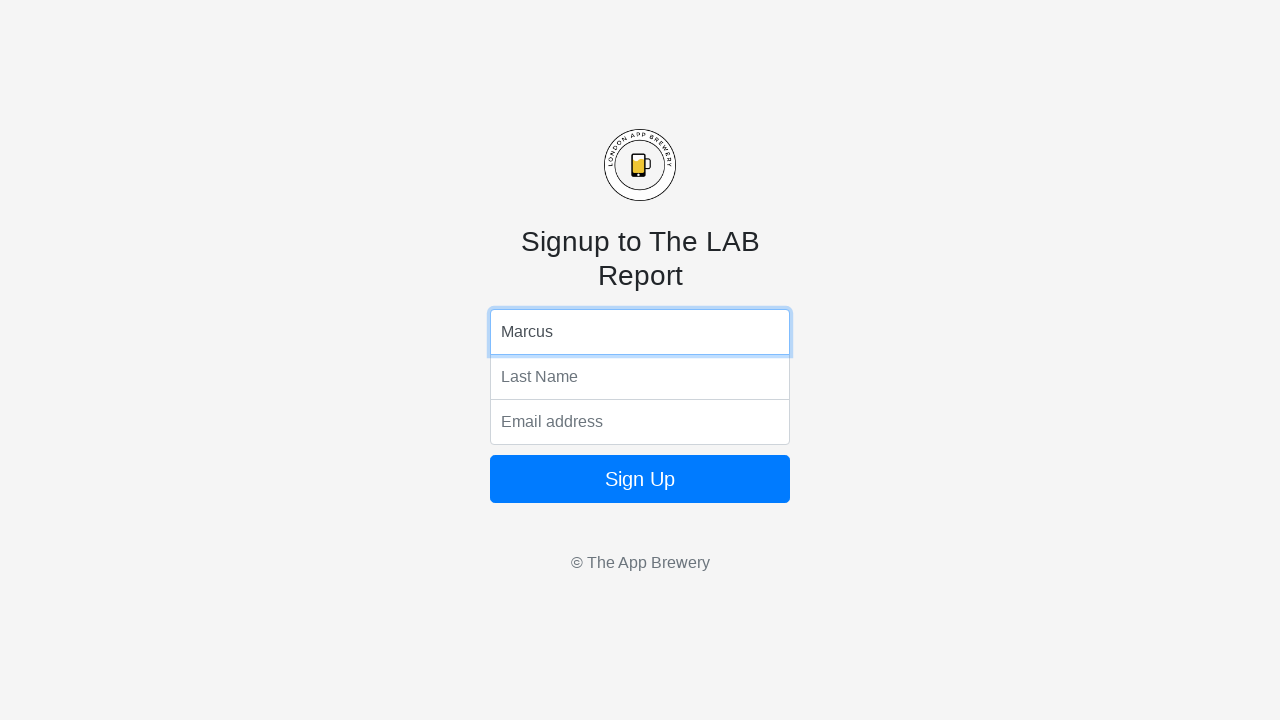

Filled last name field with 'Thompson' on input[name='lName']
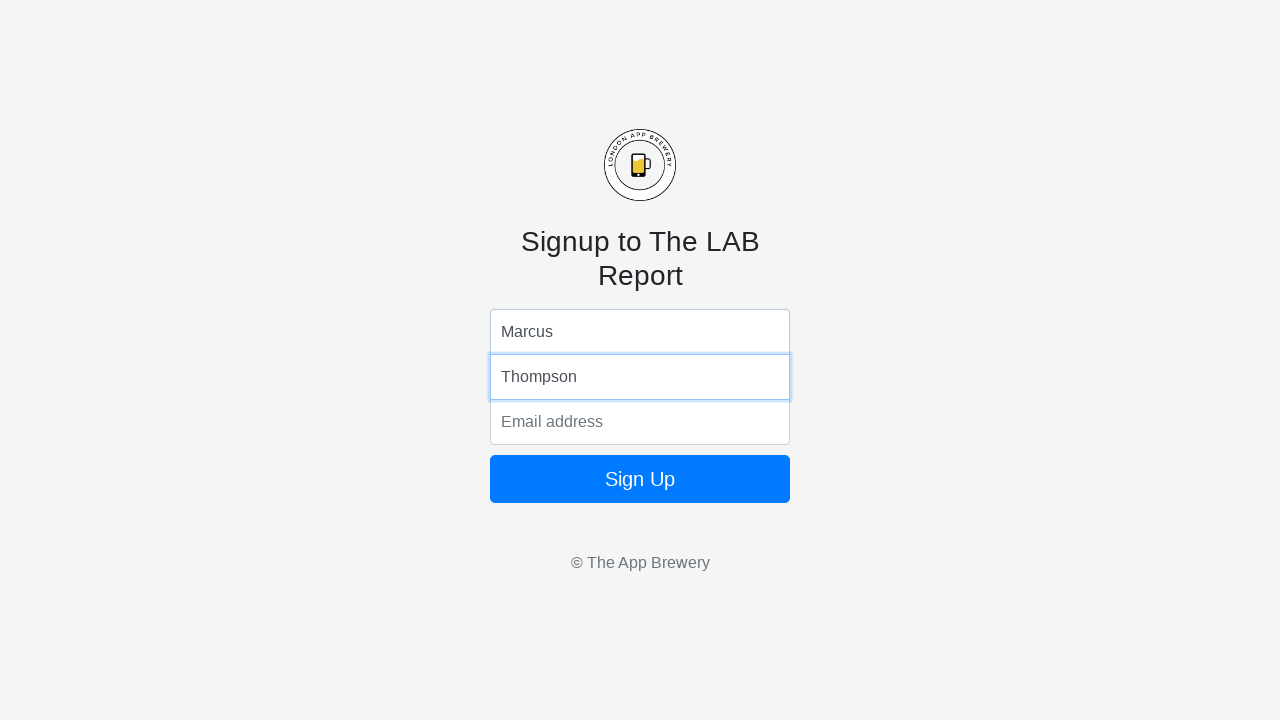

Filled email field with 'marcus.thompson@example.com' on input[name='email']
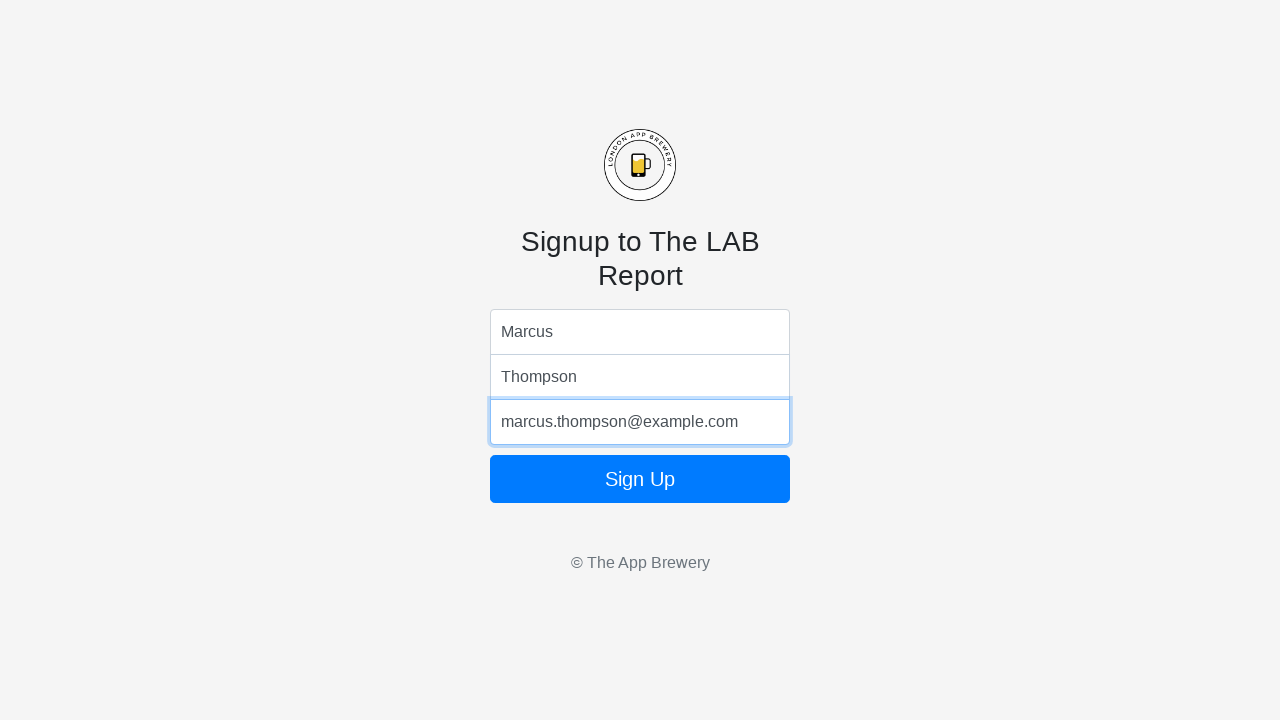

Clicked submit button to submit the form at (640, 479) on button[type='submit']
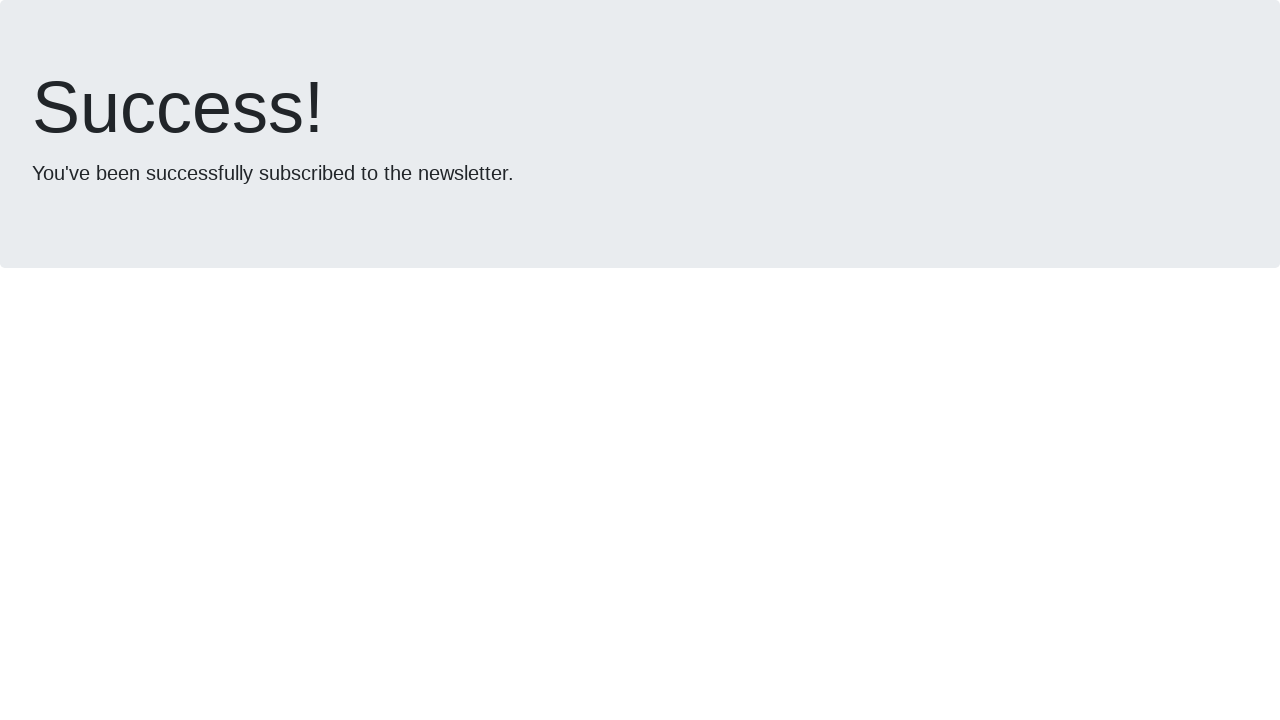

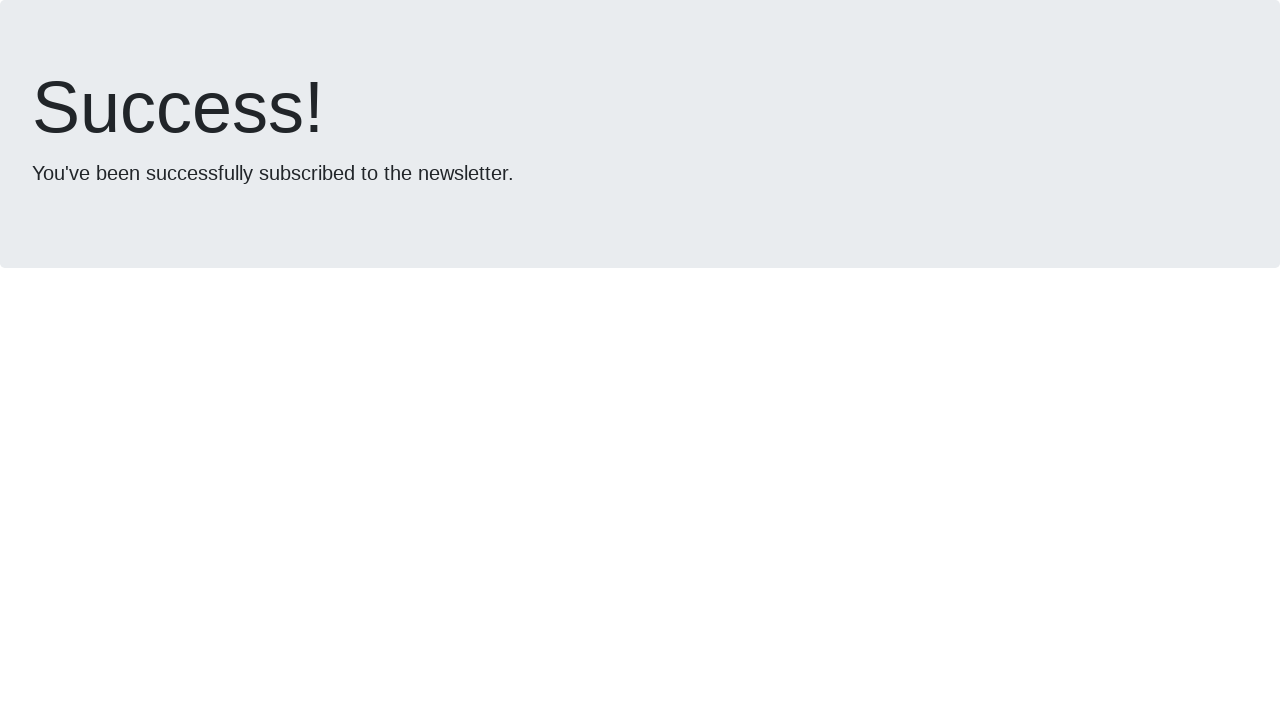